Tests filtering to display only completed items

Starting URL: https://demo.playwright.dev/todomvc

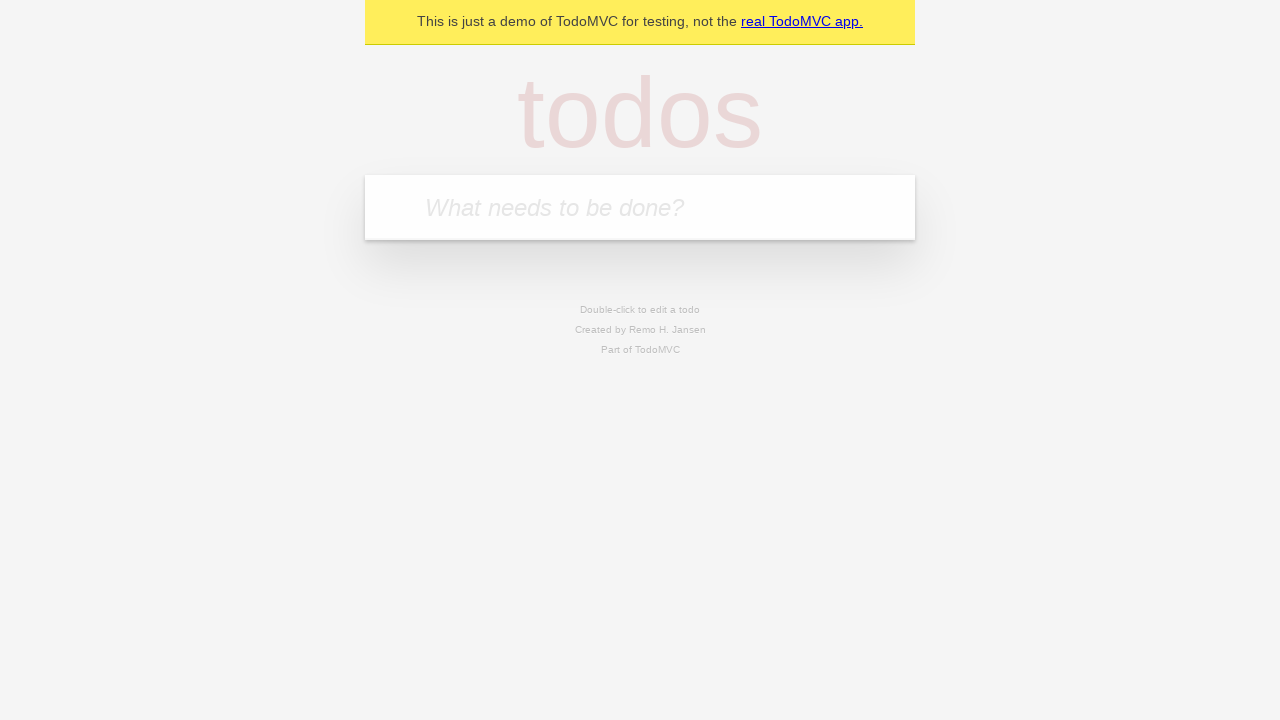

Filled first todo item with 'buy some cheese' on .new-todo
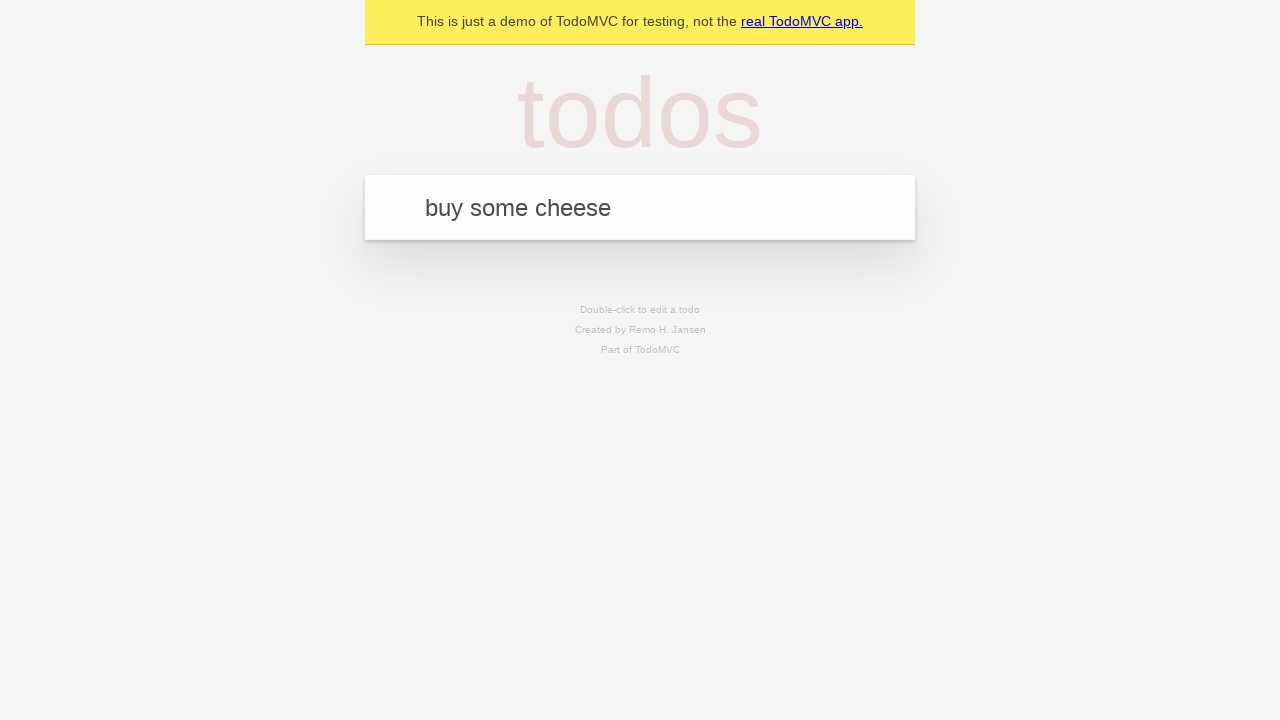

Pressed Enter to create first todo item on .new-todo
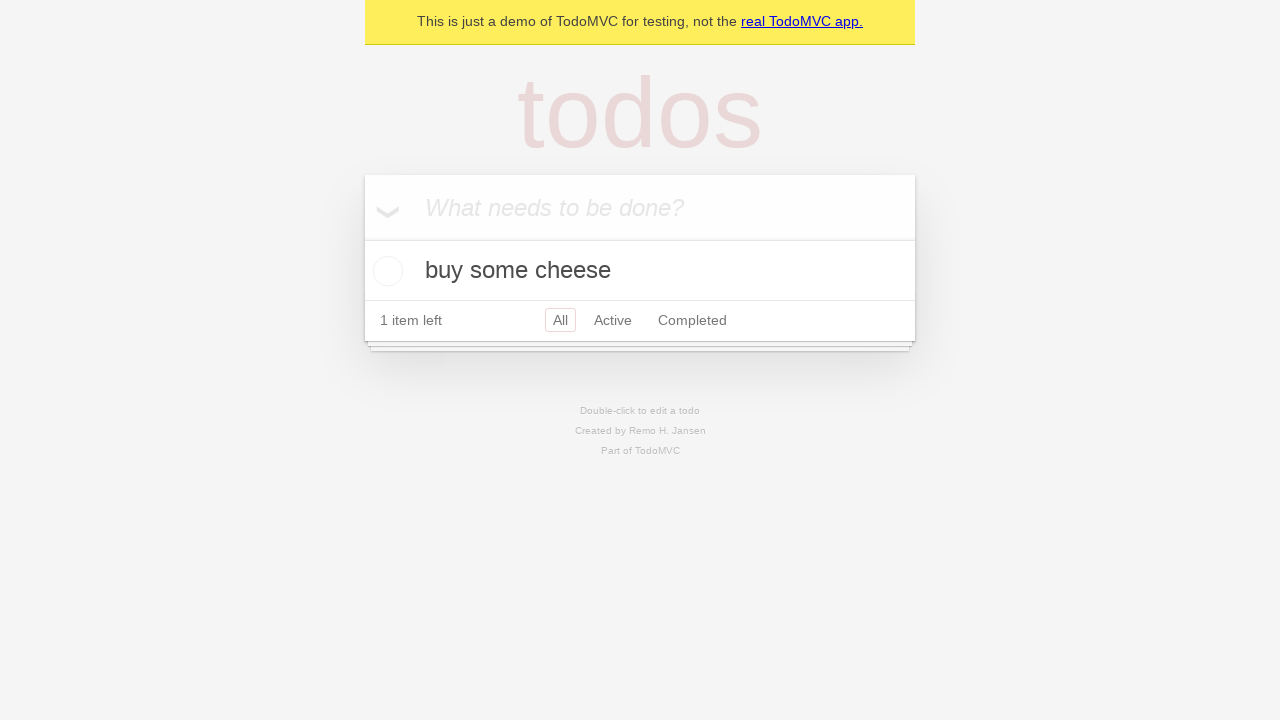

Filled second todo item with 'feed the cat' on .new-todo
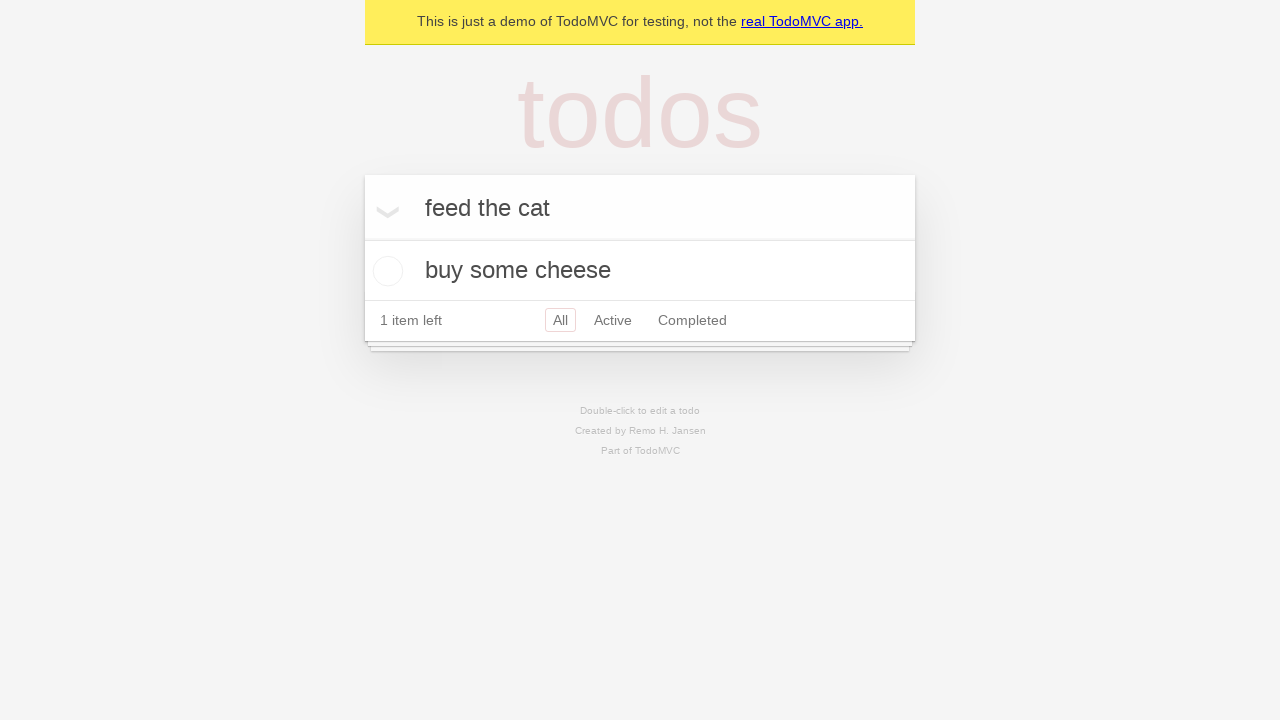

Pressed Enter to create second todo item on .new-todo
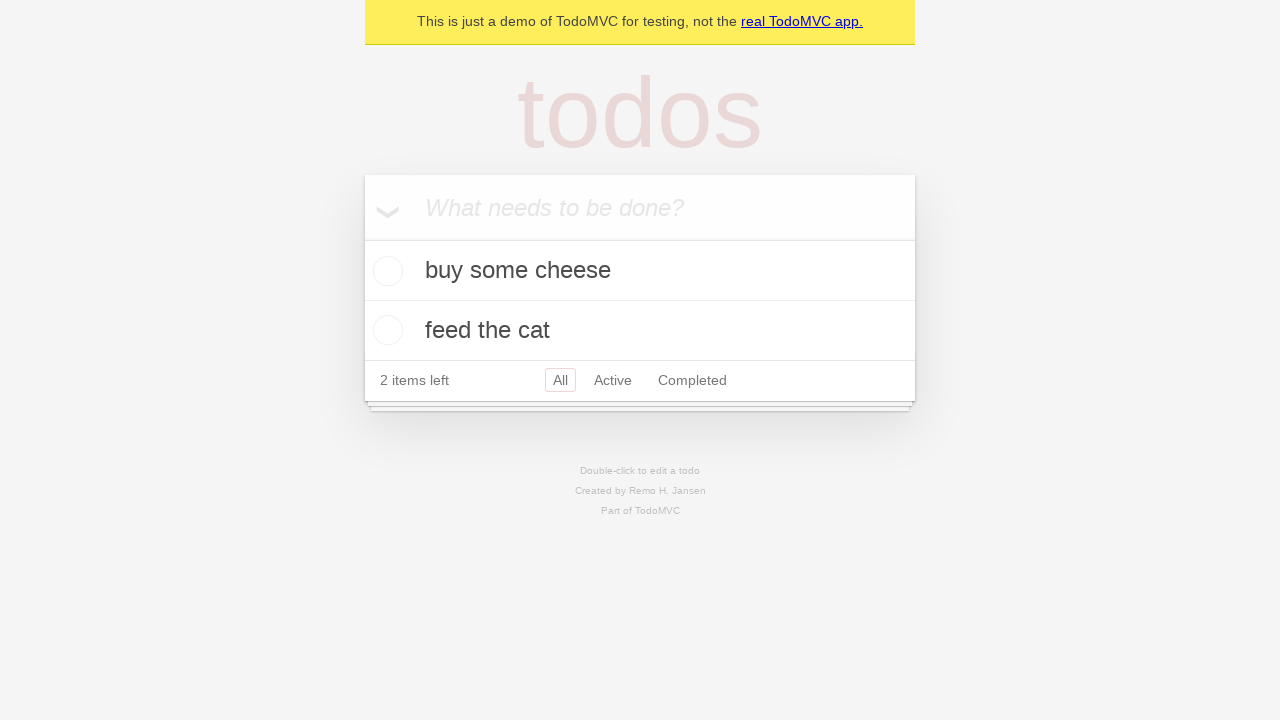

Filled third todo item with 'book a doctors appointment' on .new-todo
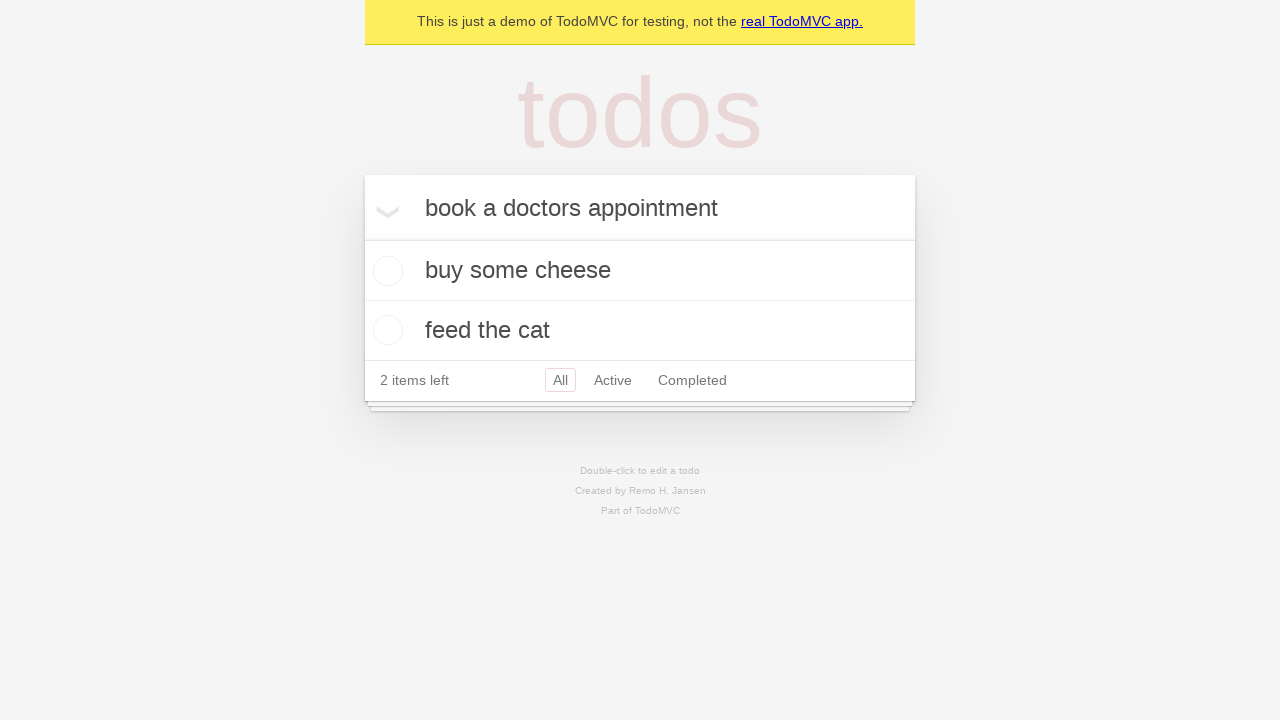

Pressed Enter to create third todo item on .new-todo
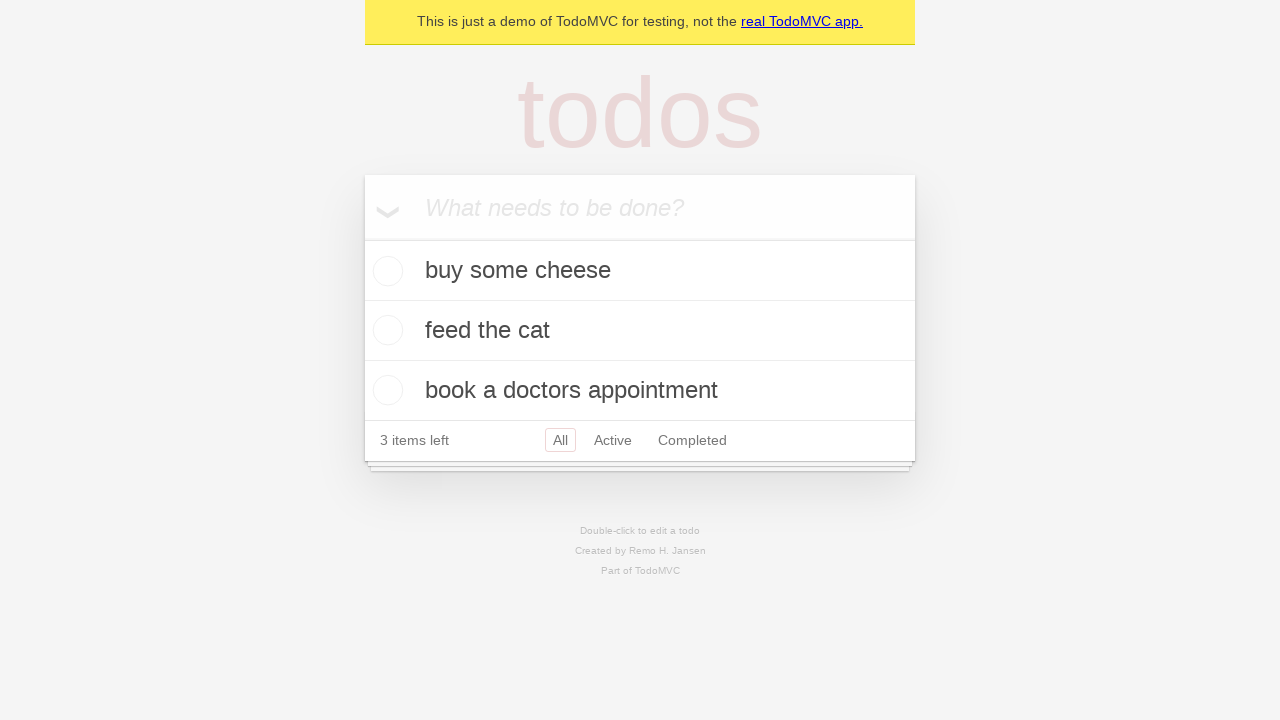

Checked second todo item as completed at (385, 330) on .todo-list li .toggle >> nth=1
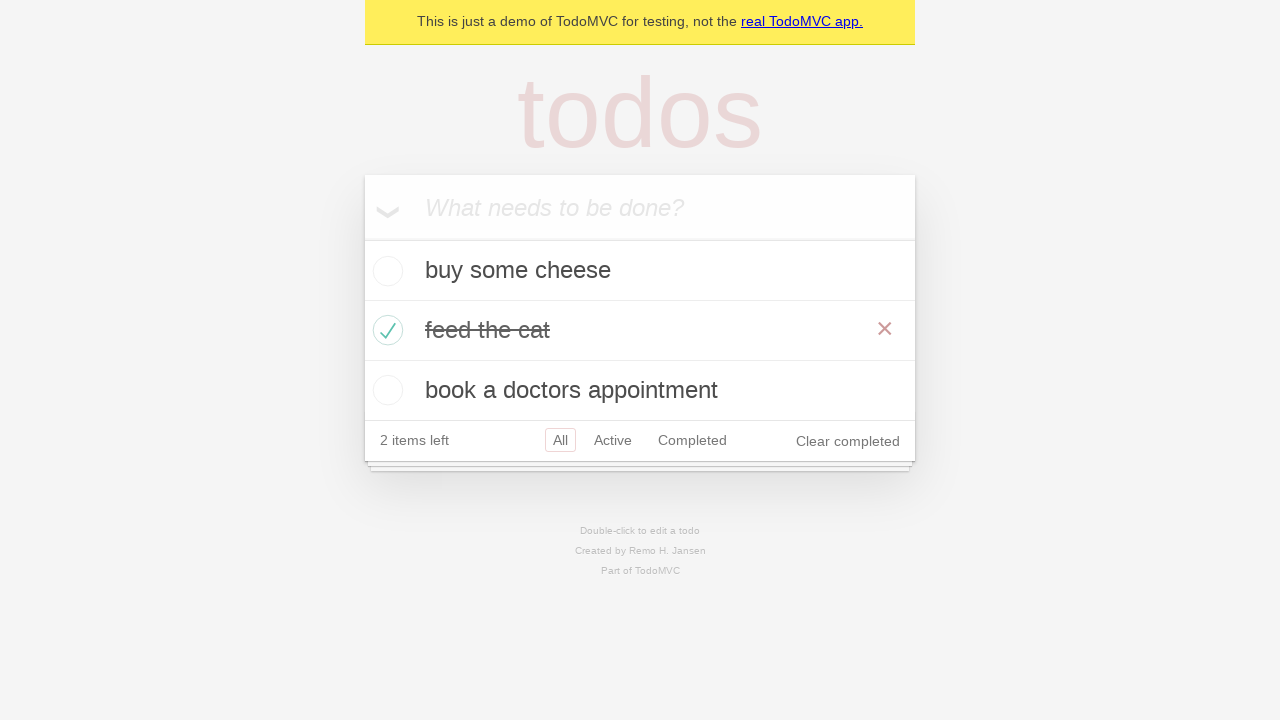

Clicked Completed filter to display only completed items at (692, 440) on .filters >> text=Completed
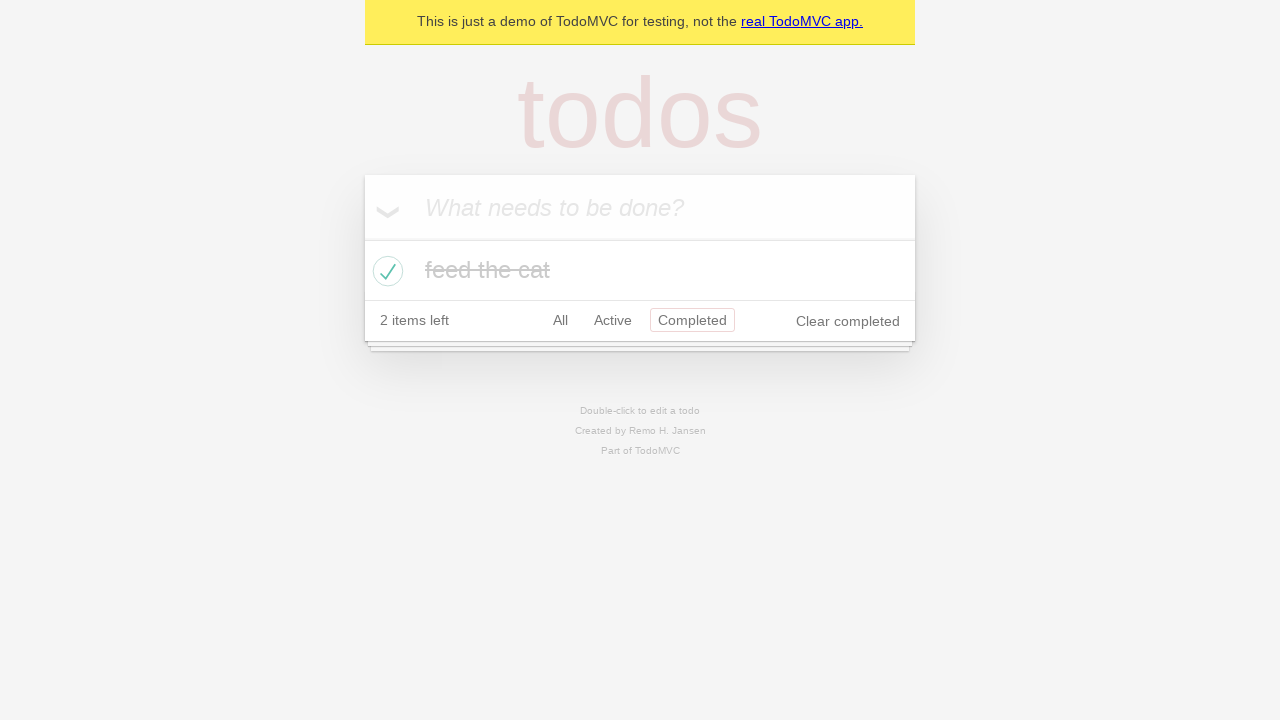

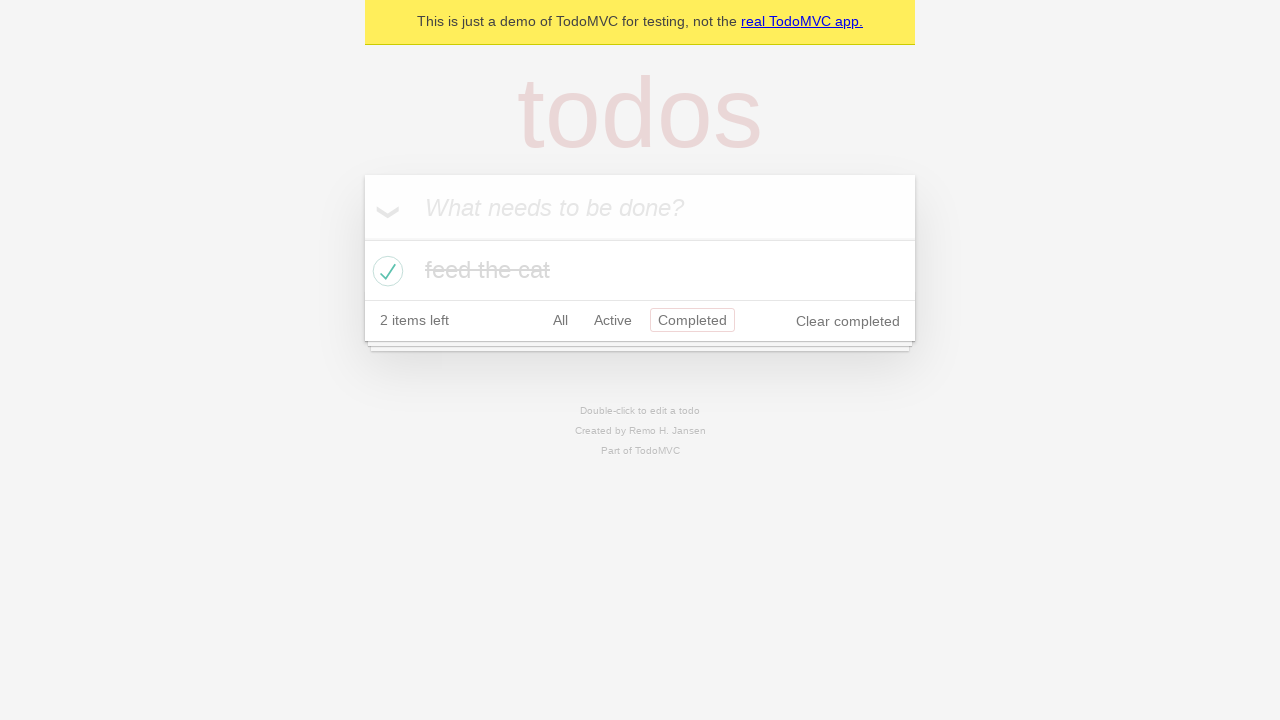